Tests hover functionality by moving mouse to the CYDEO link element and then performs page up keyboard actions to scroll the page

Starting URL: https://practice.cydeo.com/

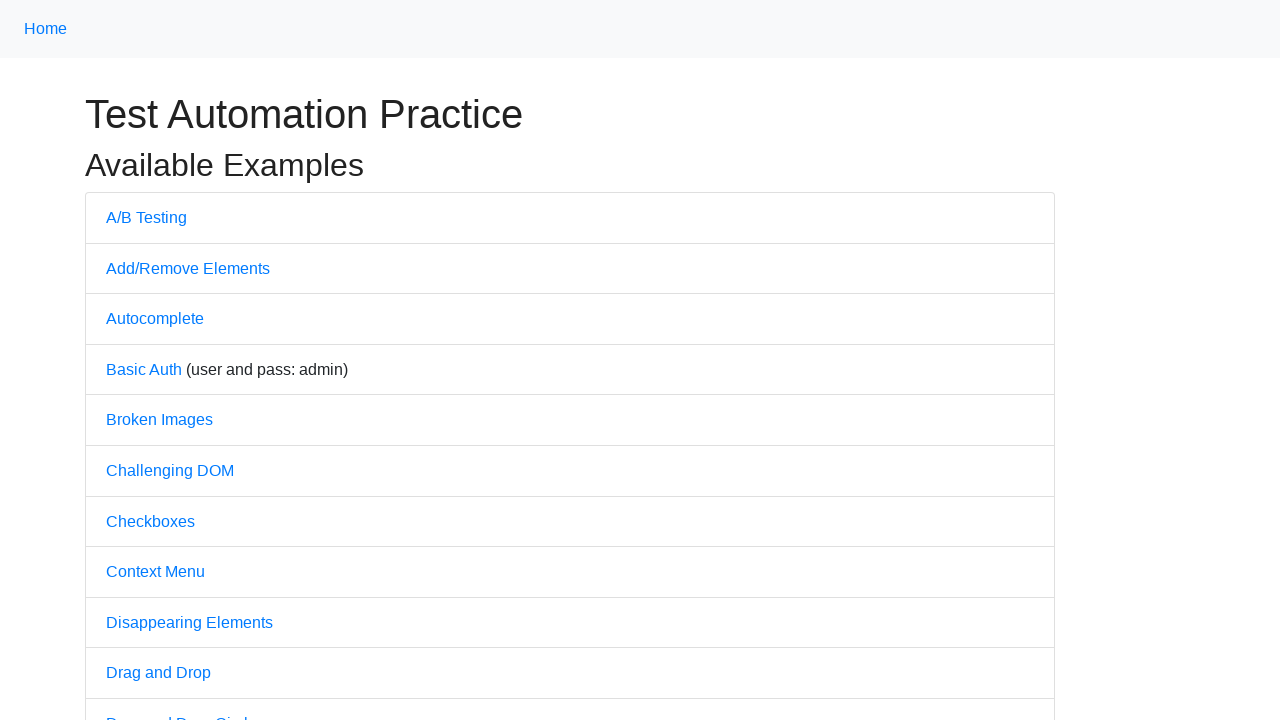

Hovered over CYDEO link element at (614, 707) on a:has-text('CYDEO')
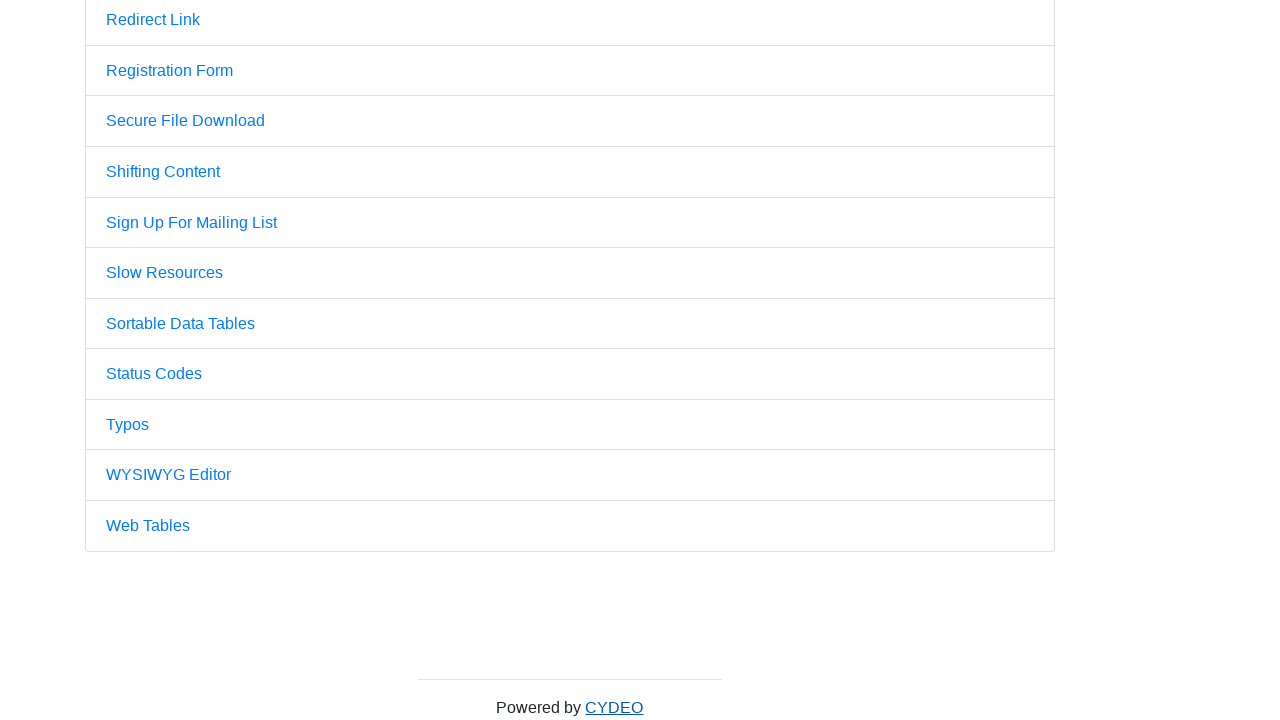

Waited 4000ms to observe hover effect
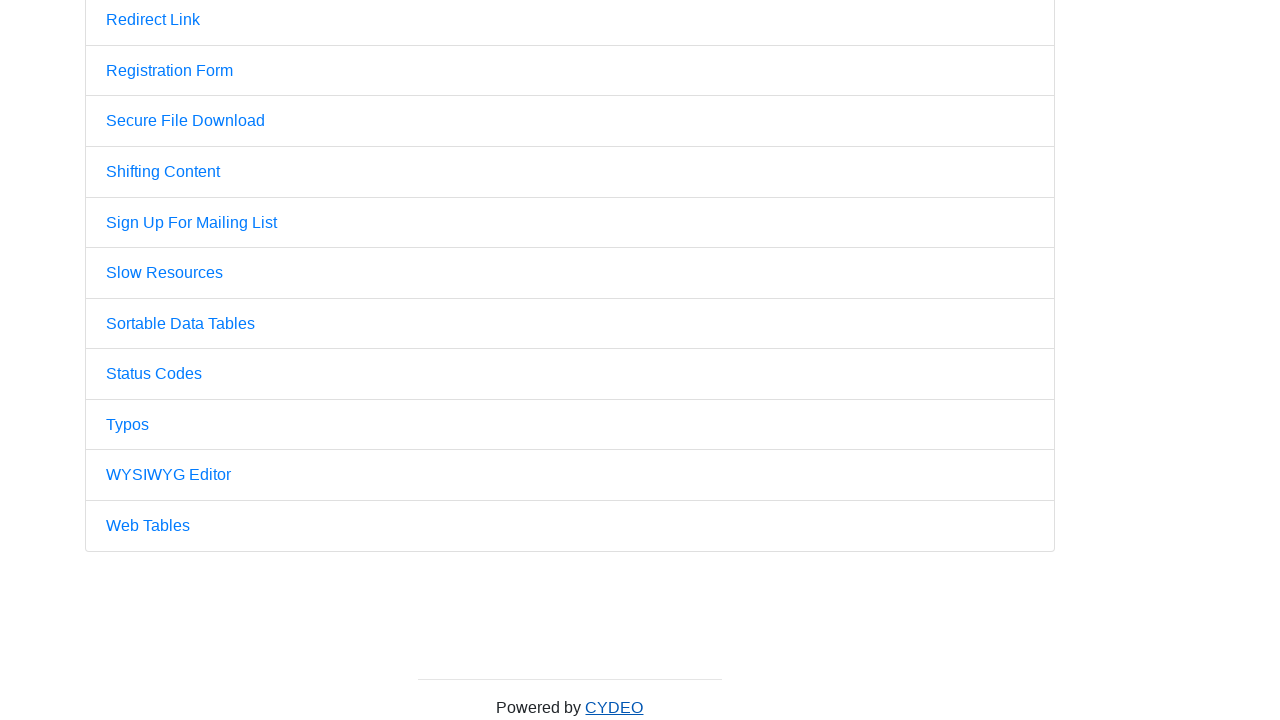

Pressed PageUp to scroll page up
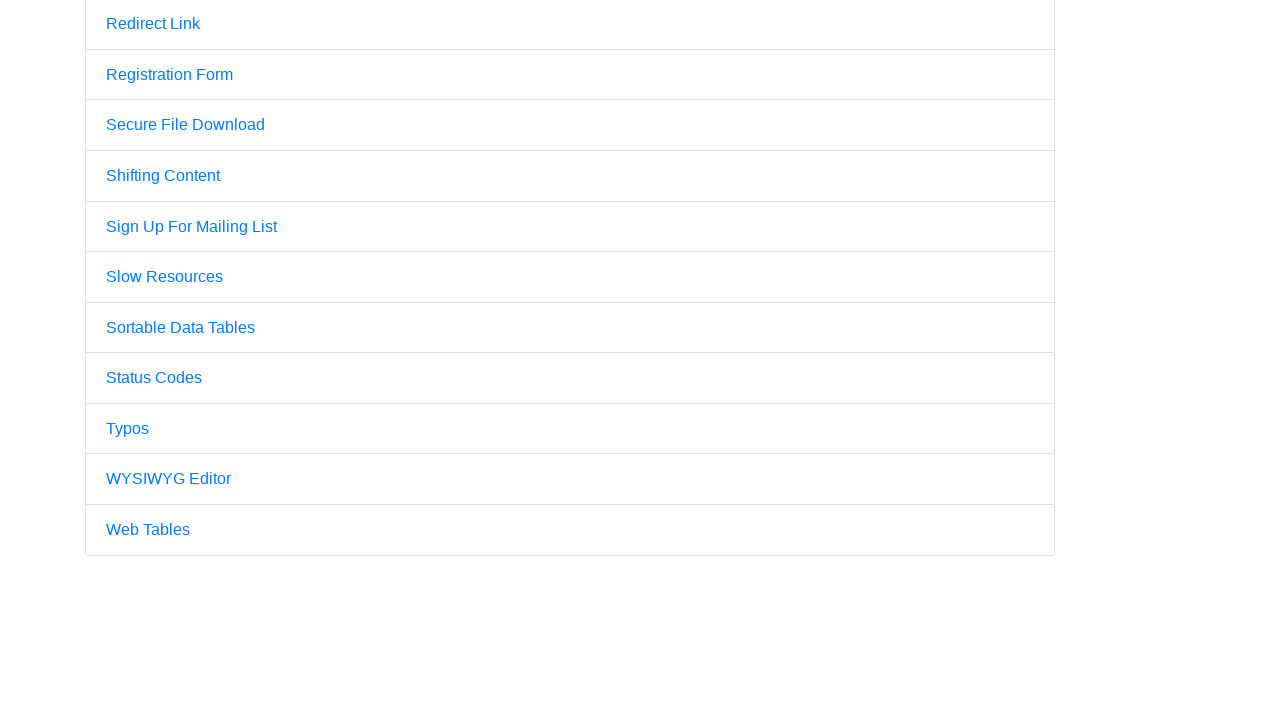

Pressed PageUp again to scroll page up further
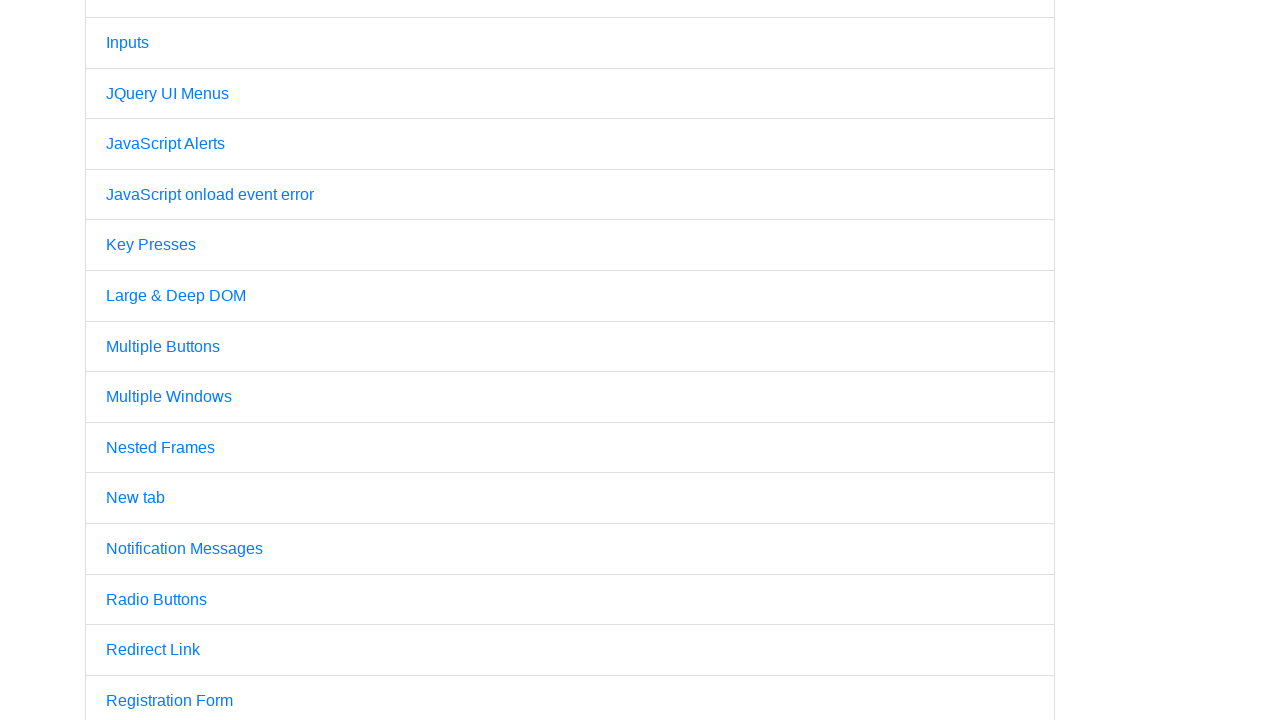

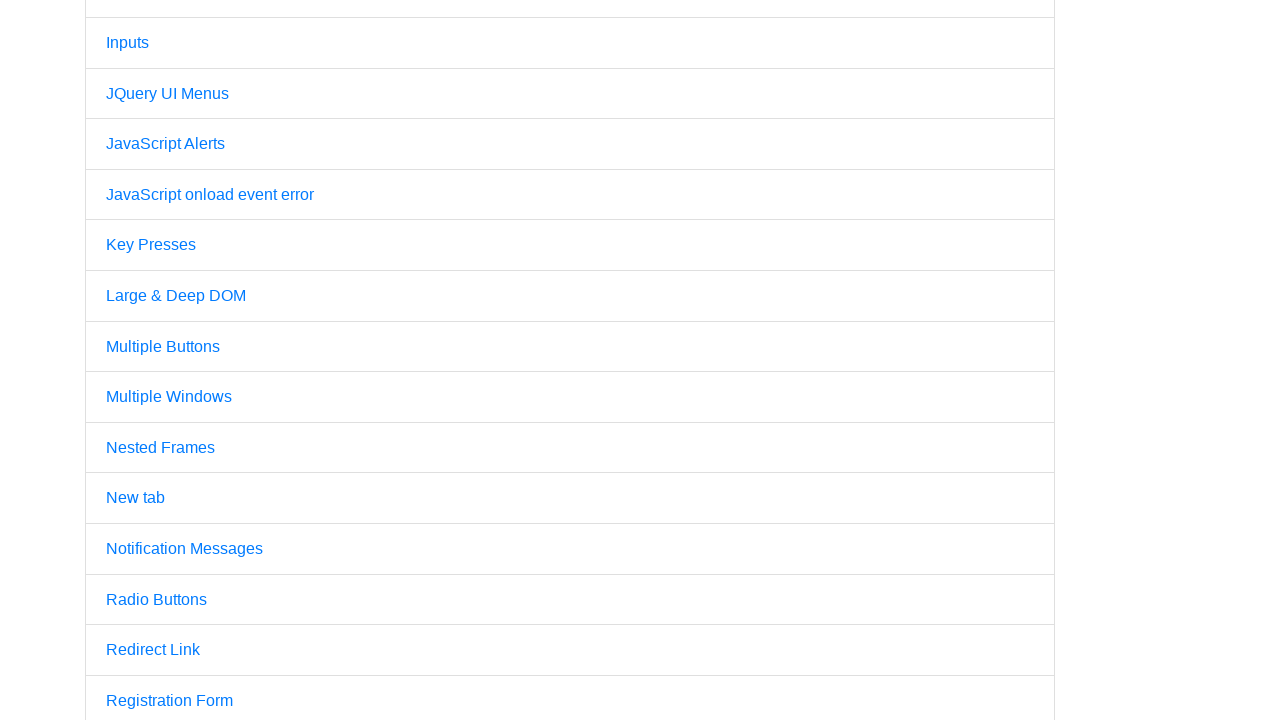